Tests drag and drop functionality on the jQuery UI demo page by dragging a source element and dropping it onto a target droppable element within an iframe.

Starting URL: https://jqueryui.com/droppable/

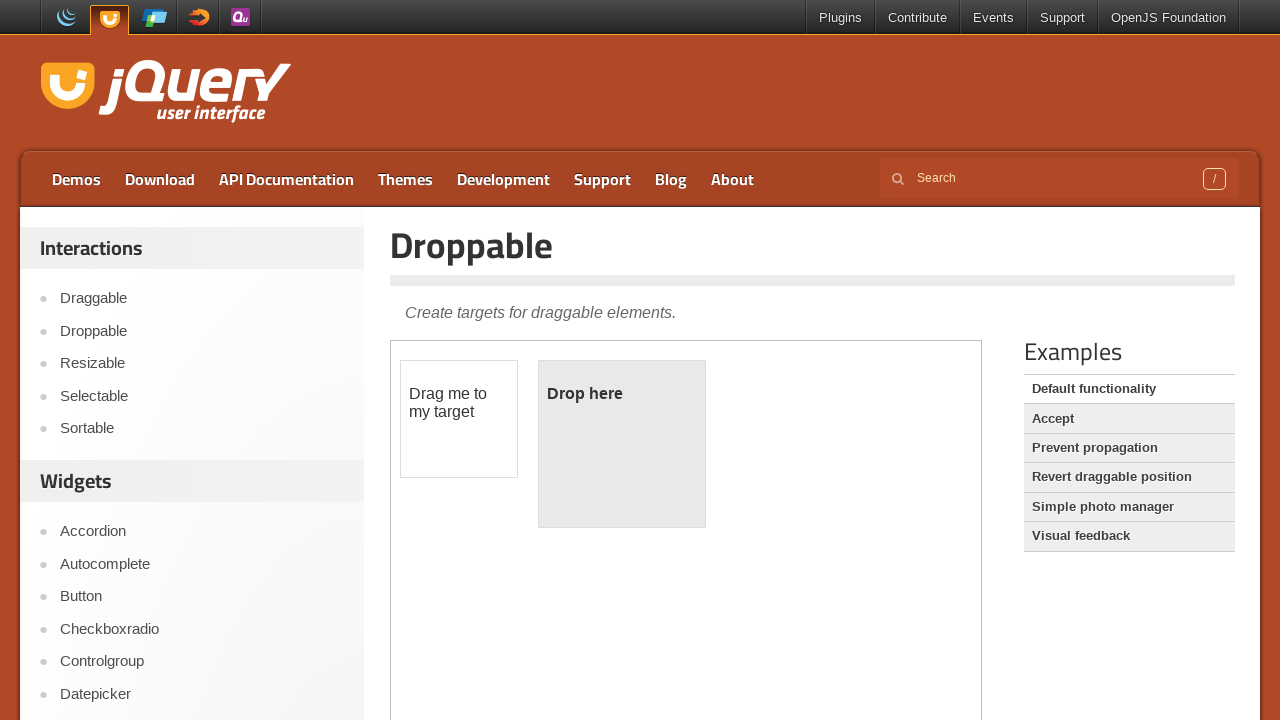

Located the iframe containing drag and drop elements
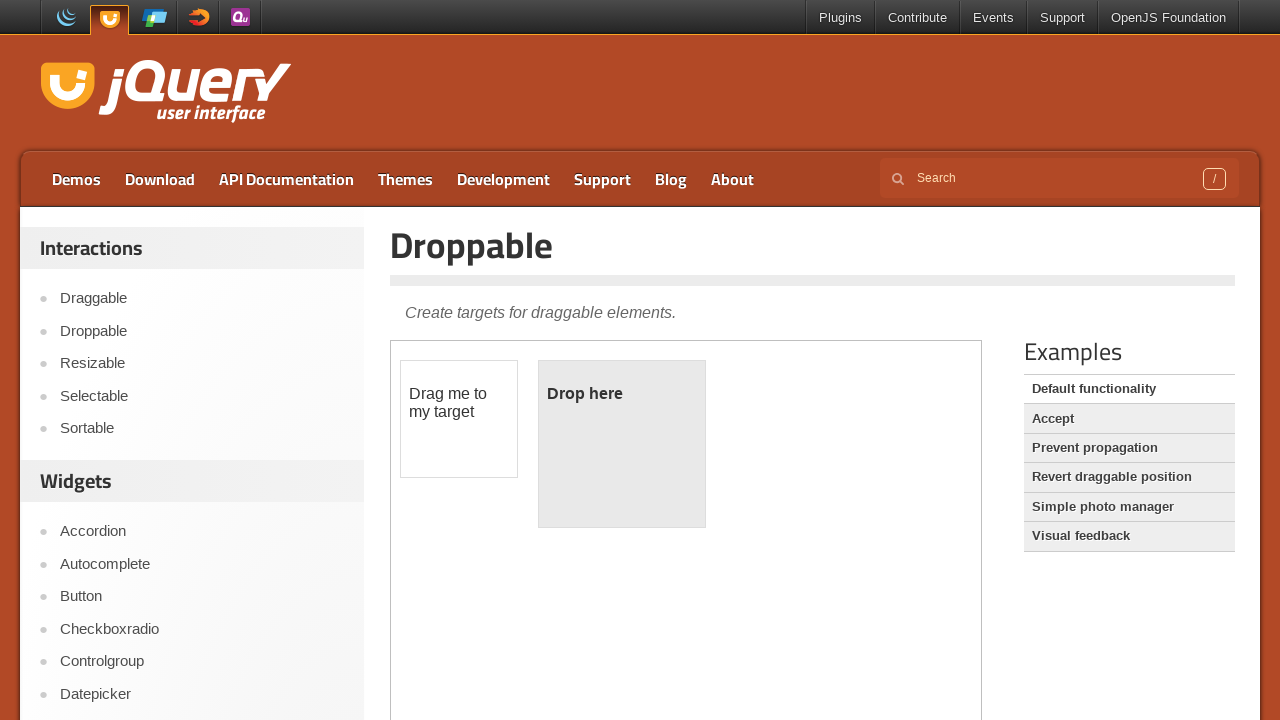

Located the draggable source element with id 'draggable'
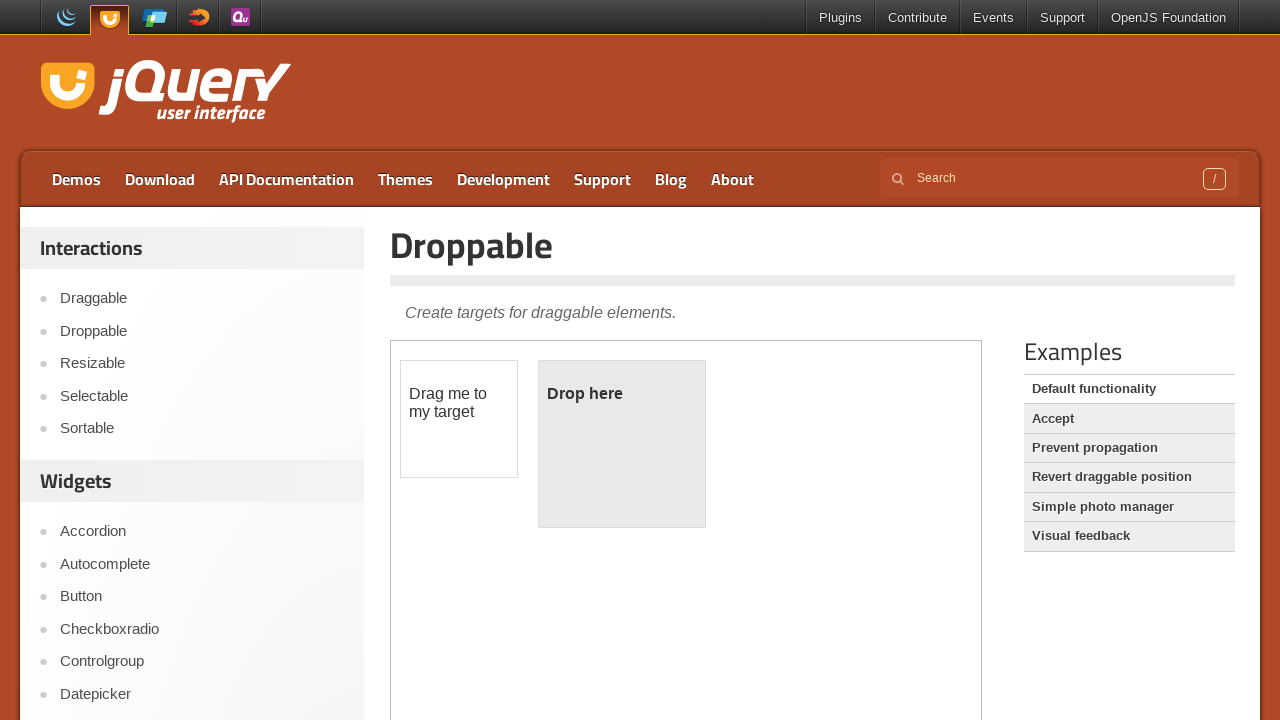

Located the droppable destination element with id 'droppable'
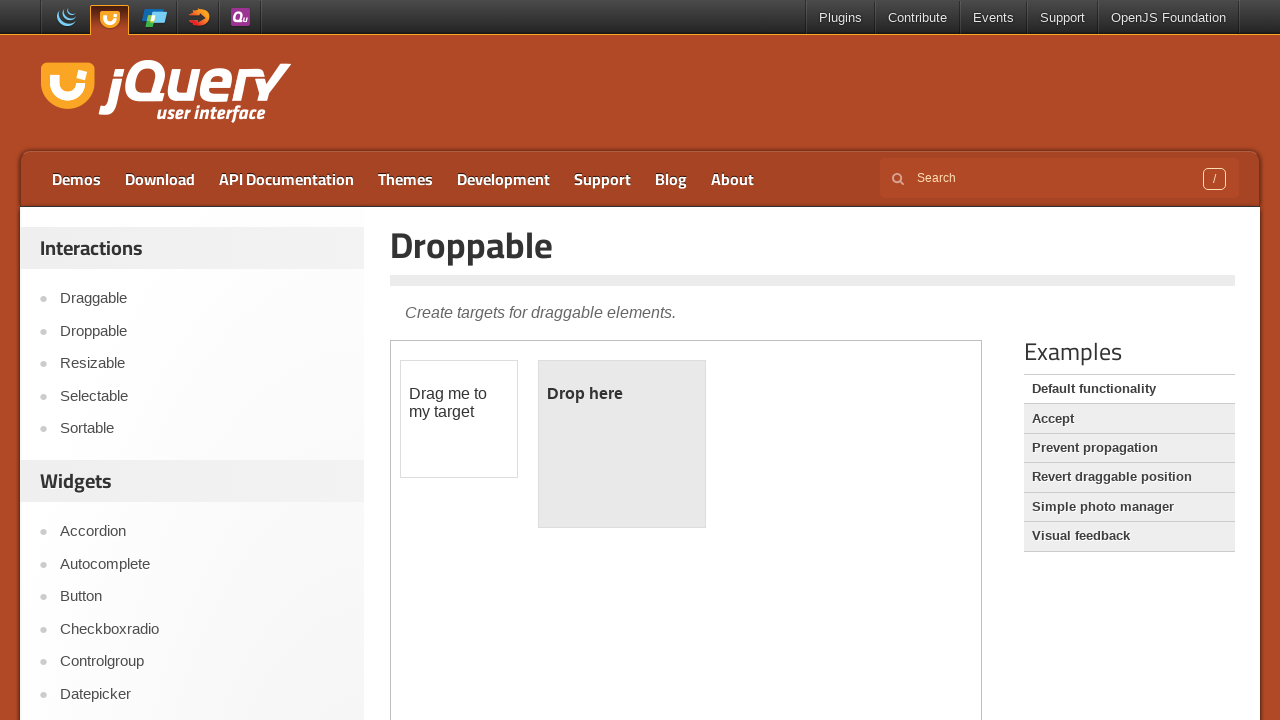

Draggable source element became visible
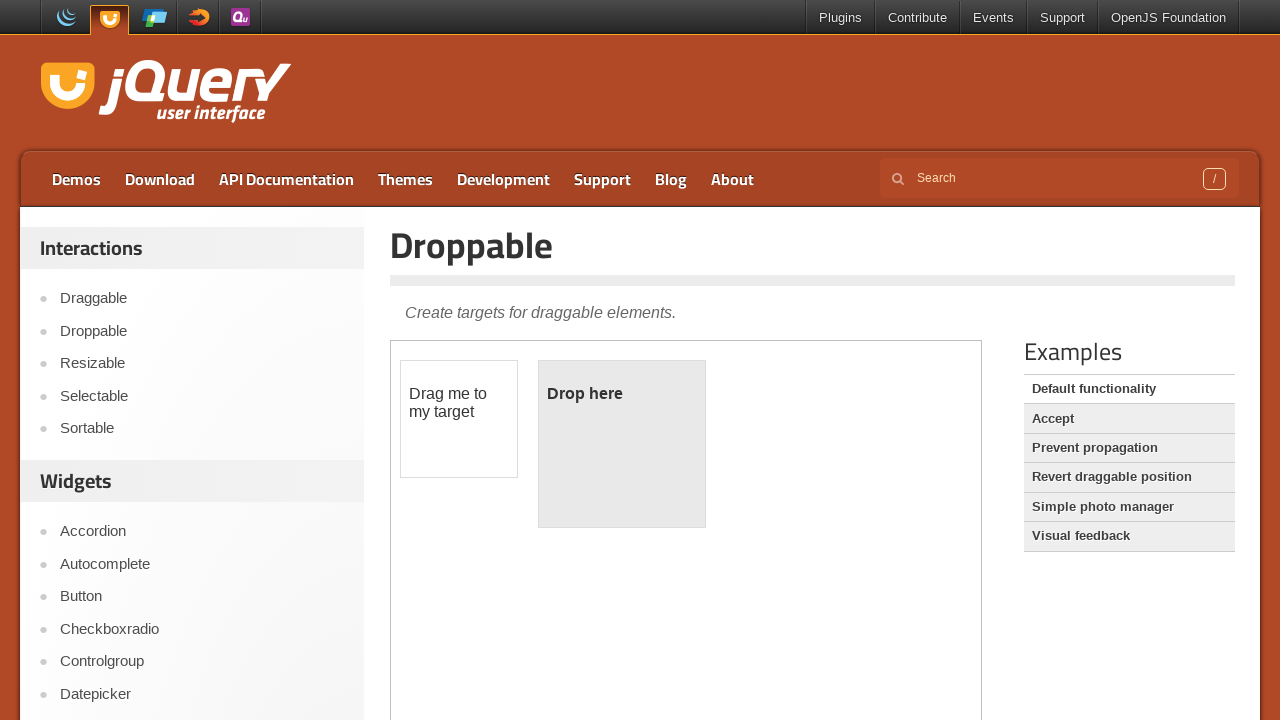

Droppable destination element became visible
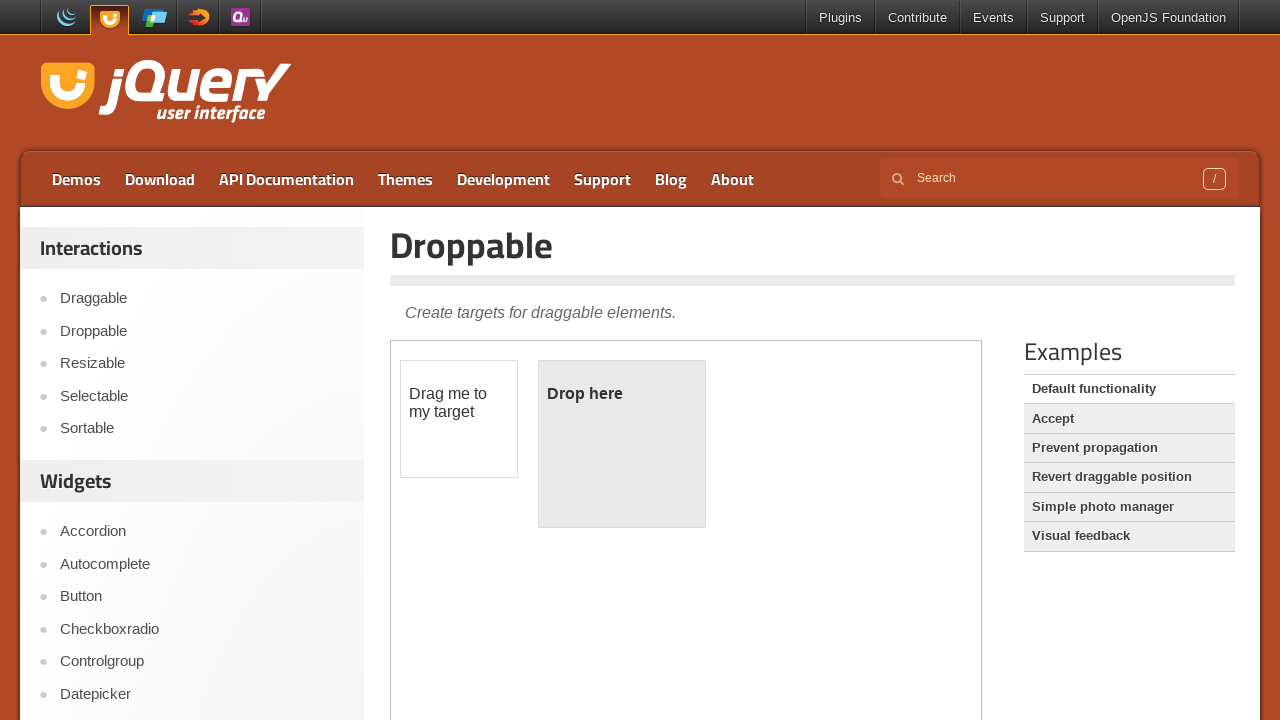

Successfully dragged source element and dropped it onto destination element at (622, 444)
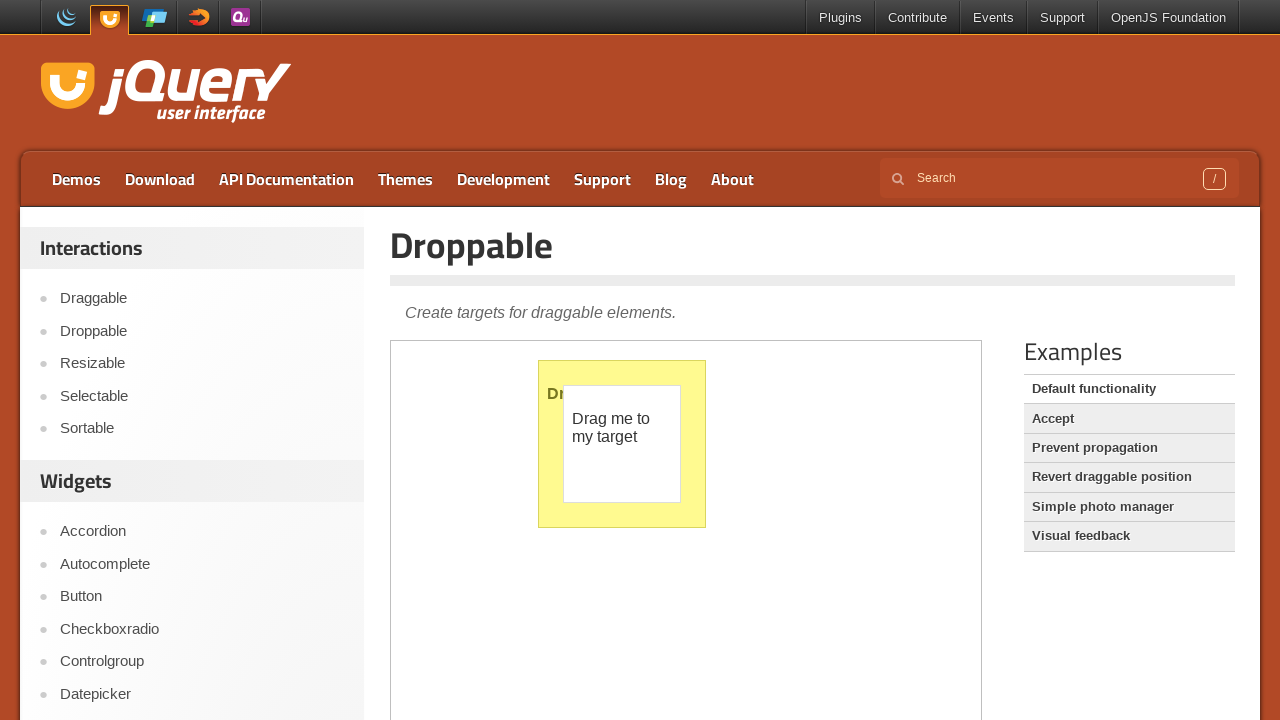

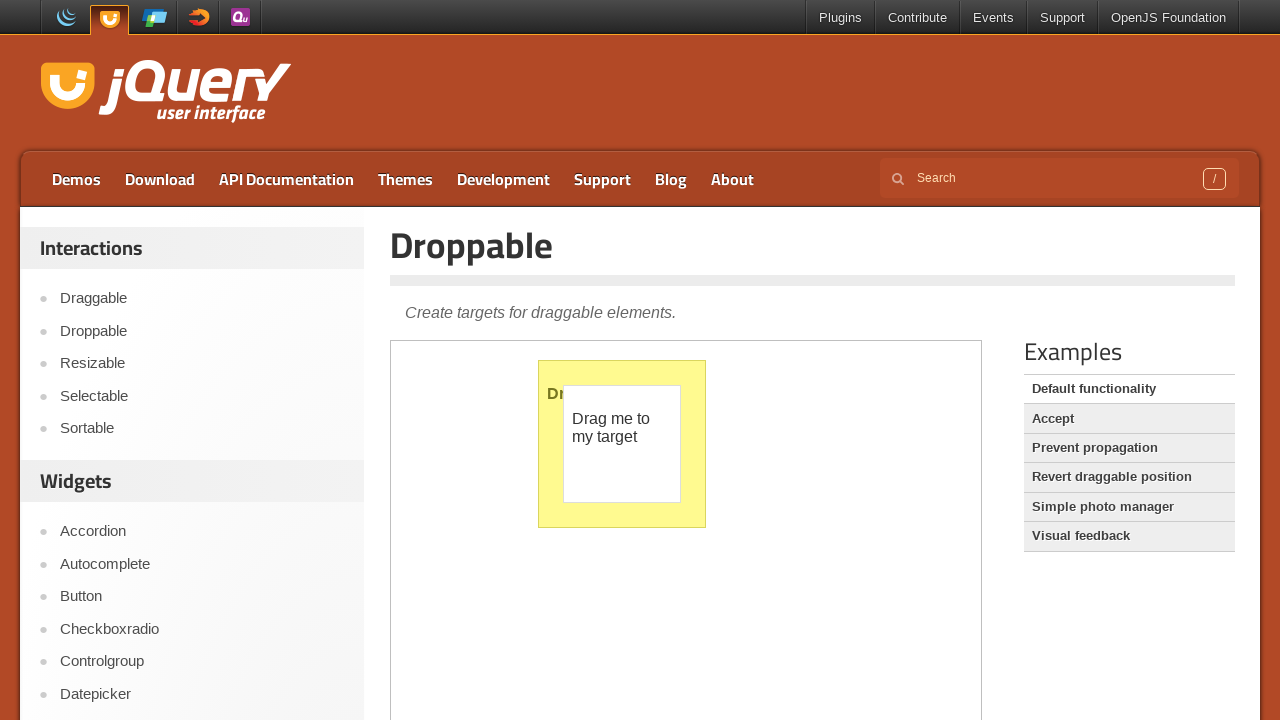